Tests checkbox functionality by navigating to a checkbox demo page and clicking on the first checkbox element.

Starting URL: https://the-internet.herokuapp.com/checkboxes

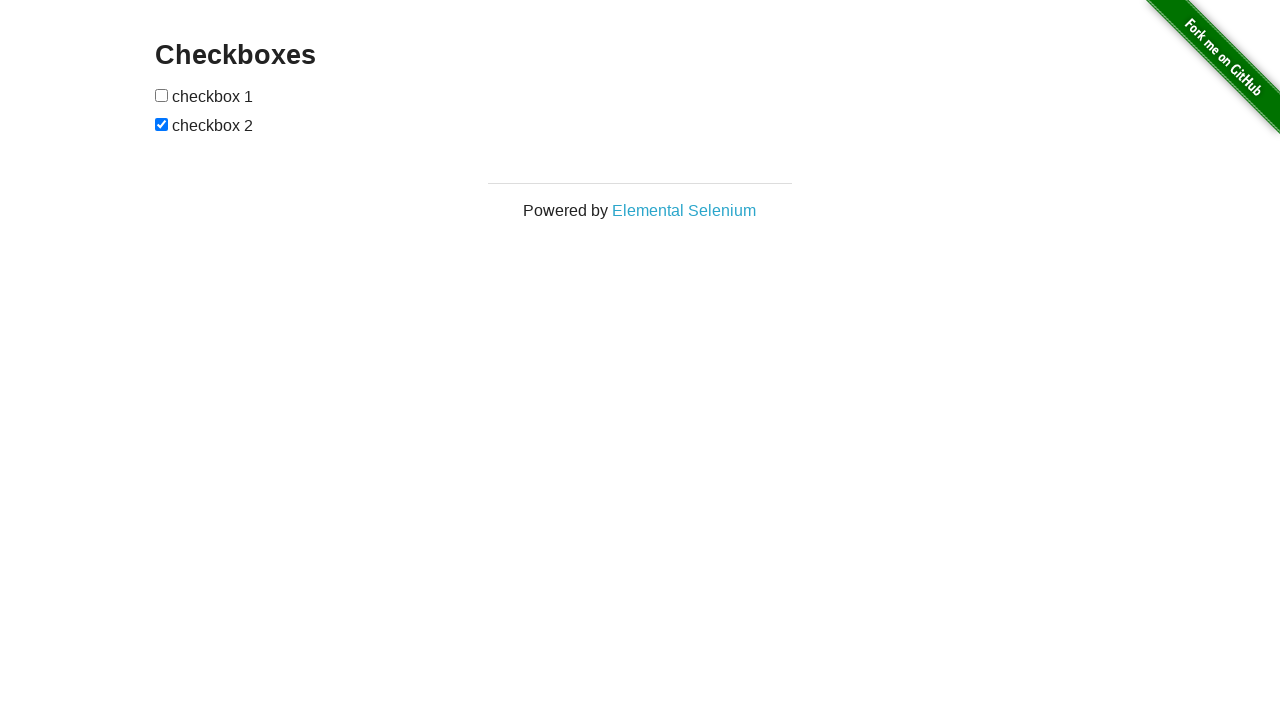

Waited for checkbox elements to load on the page
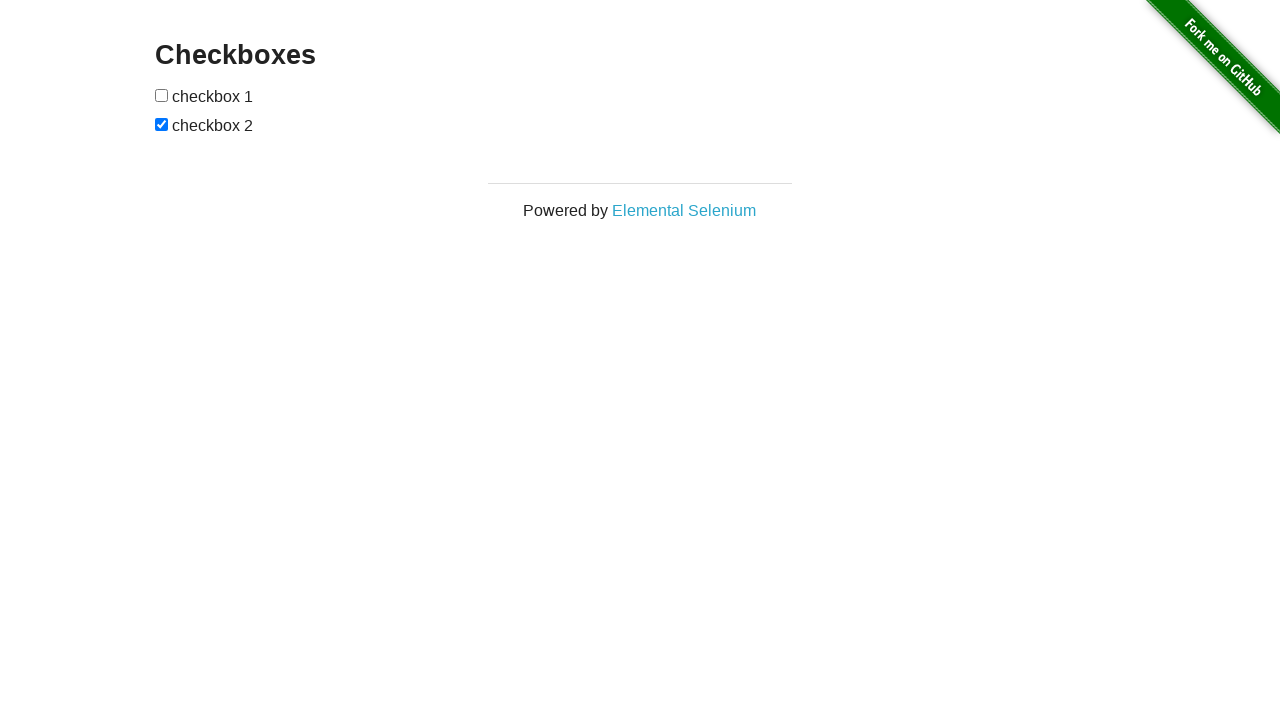

Located the first checkbox element
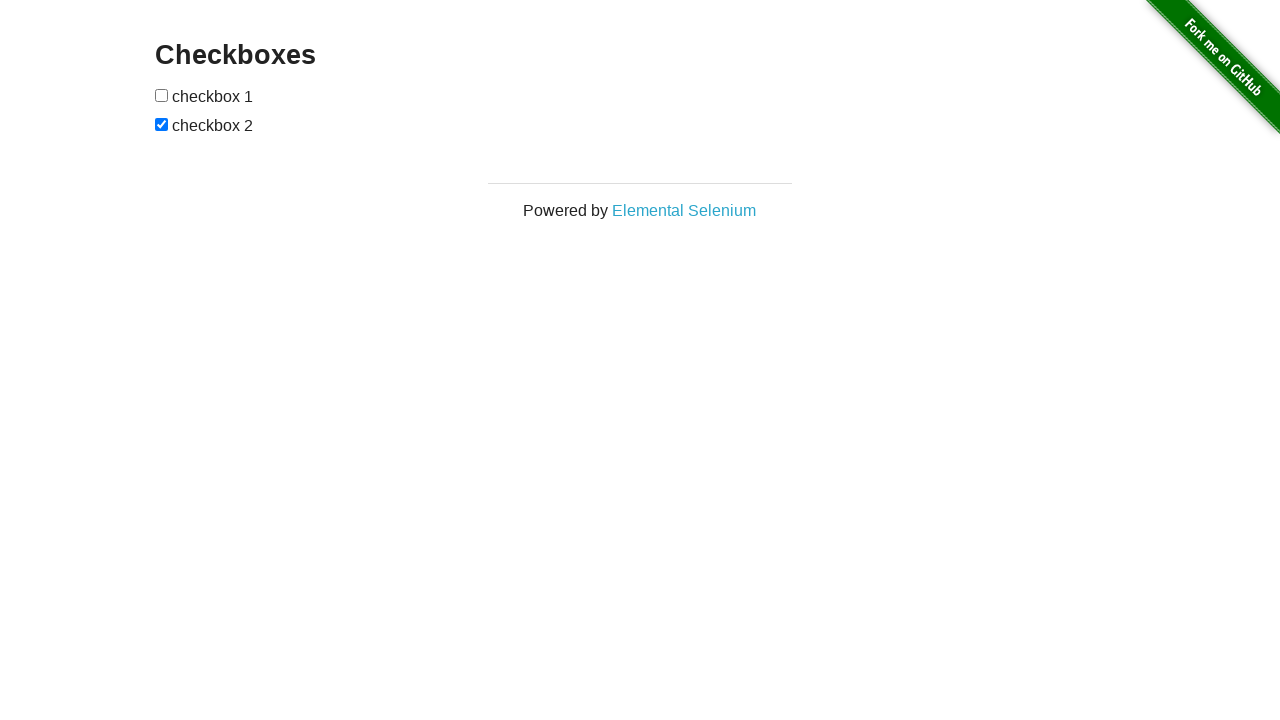

Clicked the first checkbox at (162, 95) on input[type='checkbox'] >> nth=0
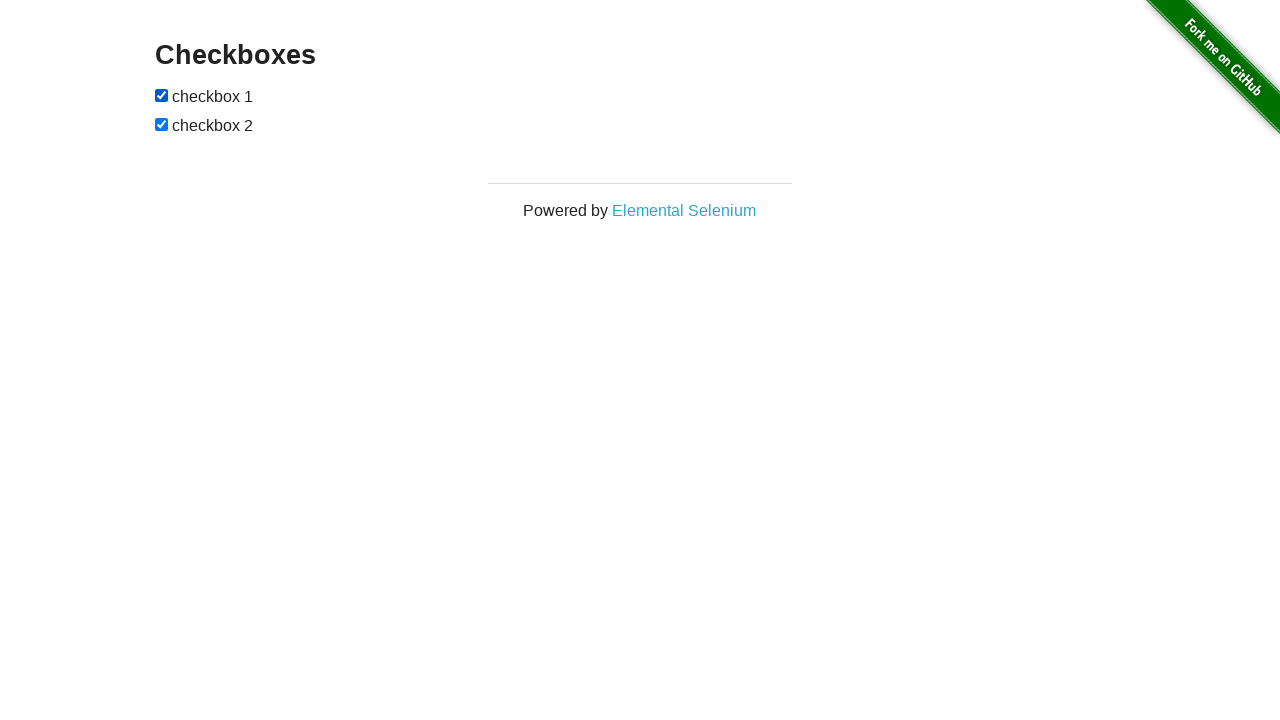

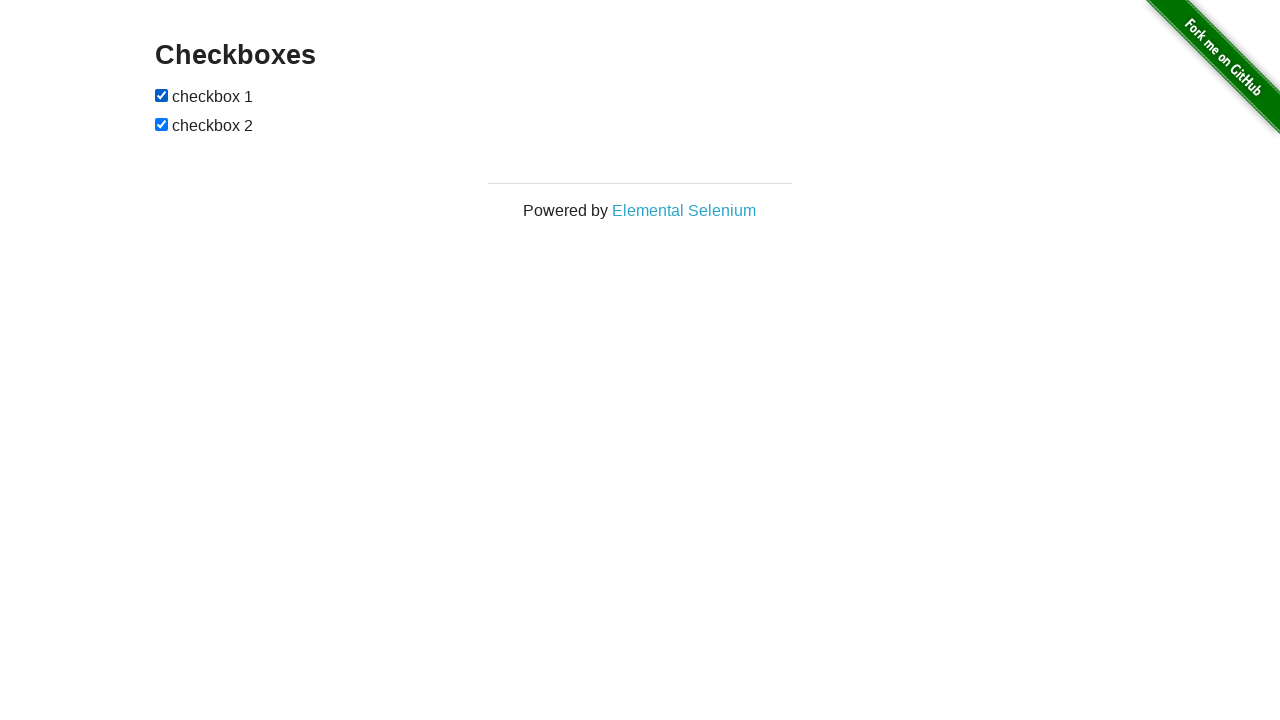